Tests window/tab handling by clicking a link that opens a new tab, switching to the new tab, and verifying it navigated to the Selenium website.

Starting URL: https://demo.automationtesting.in/Windows.html

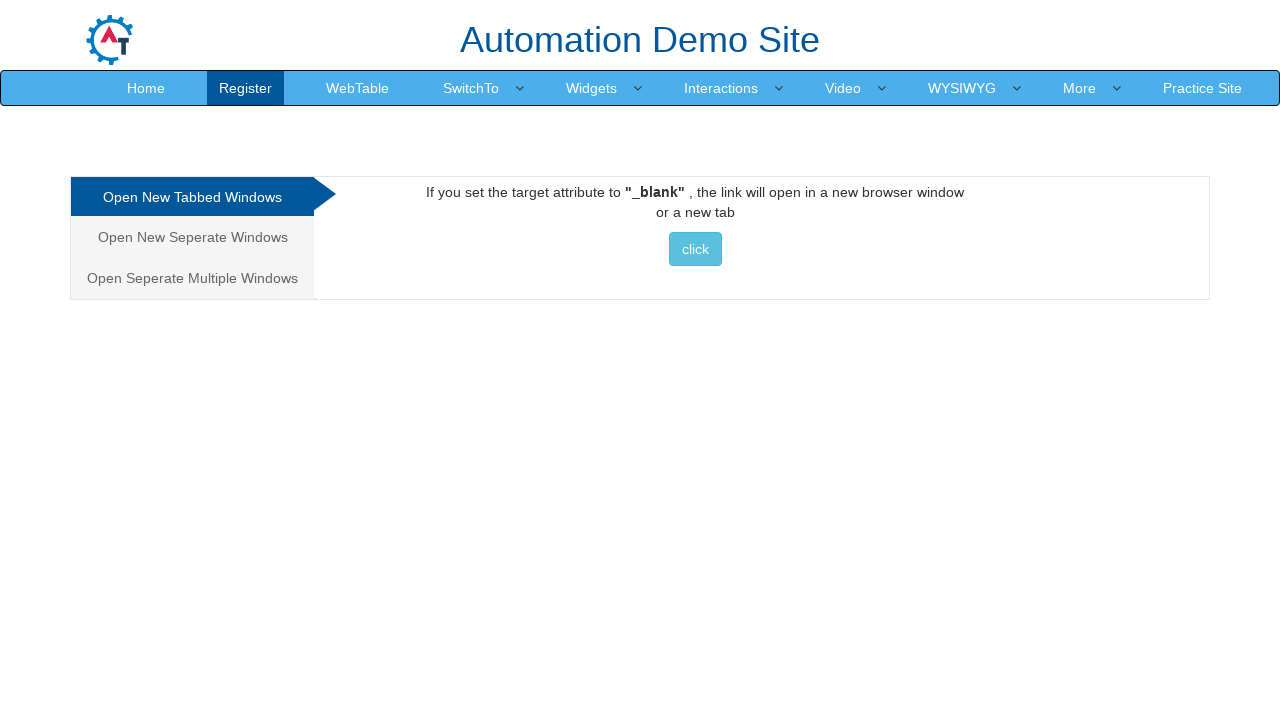

Clicked link to open new window/tab at (695, 249) on text=click
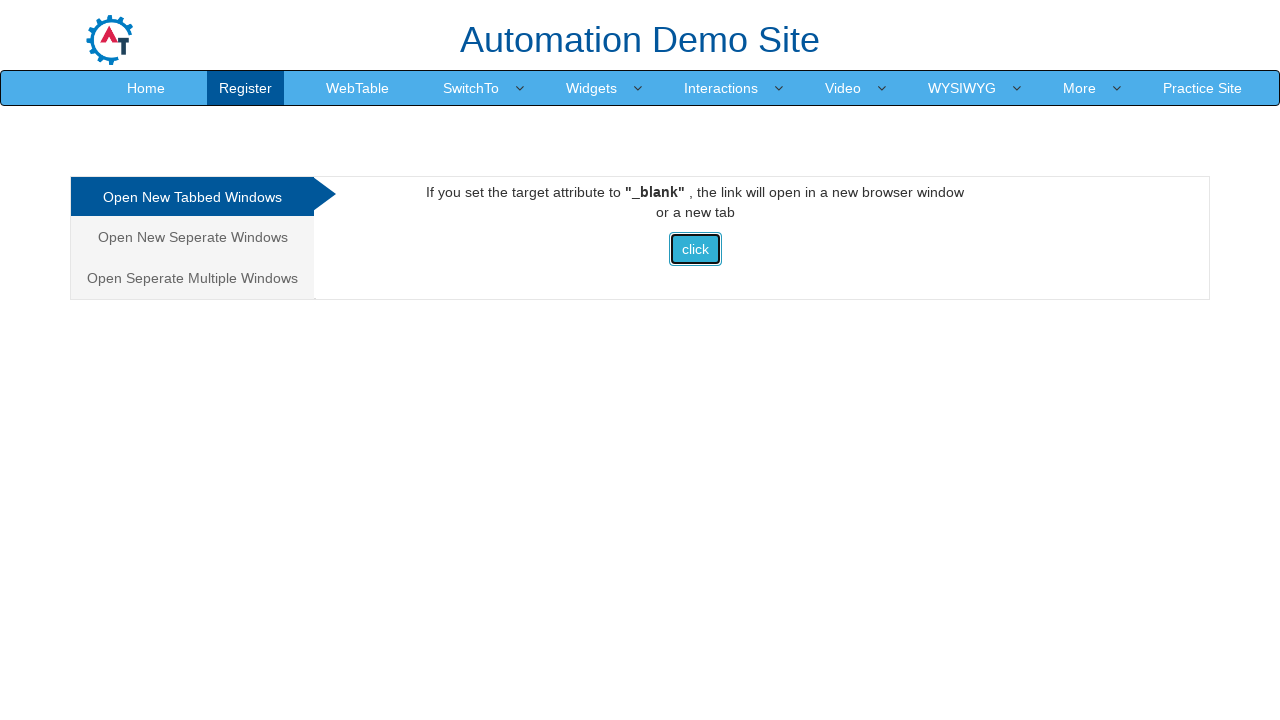

New page/tab opened and captured at (695, 249) on text=click
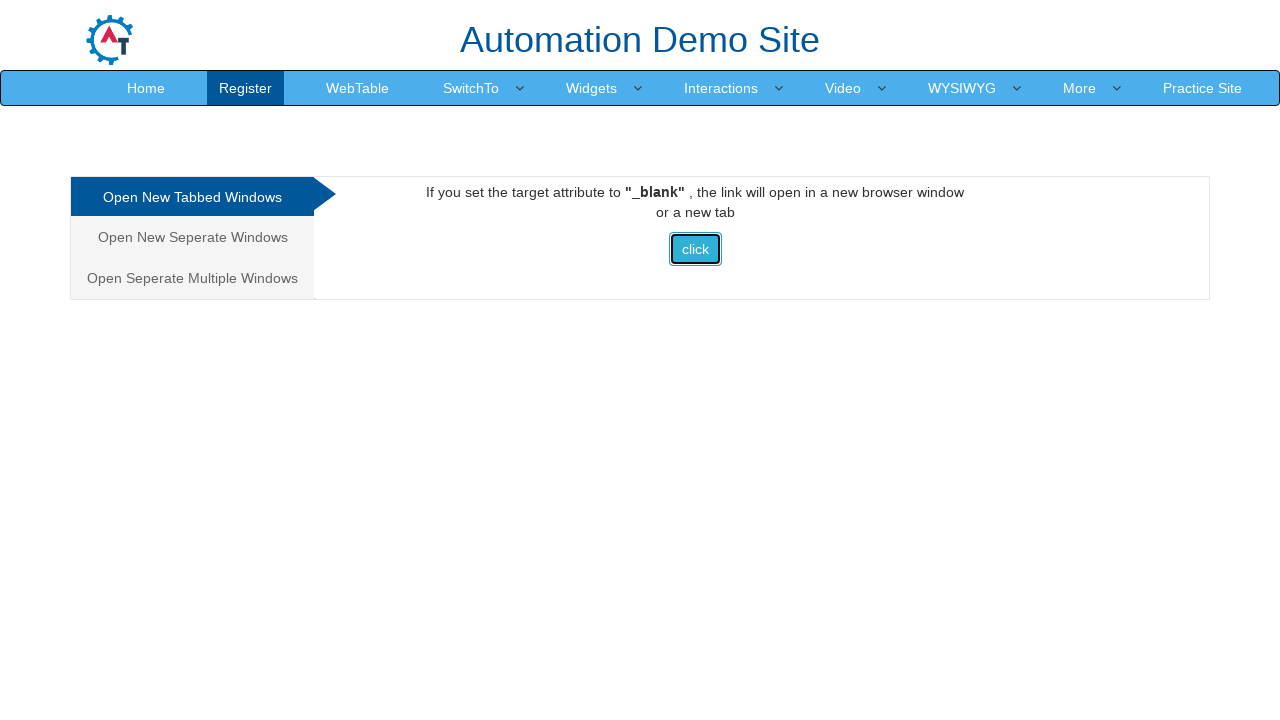

Retrieved reference to new page object
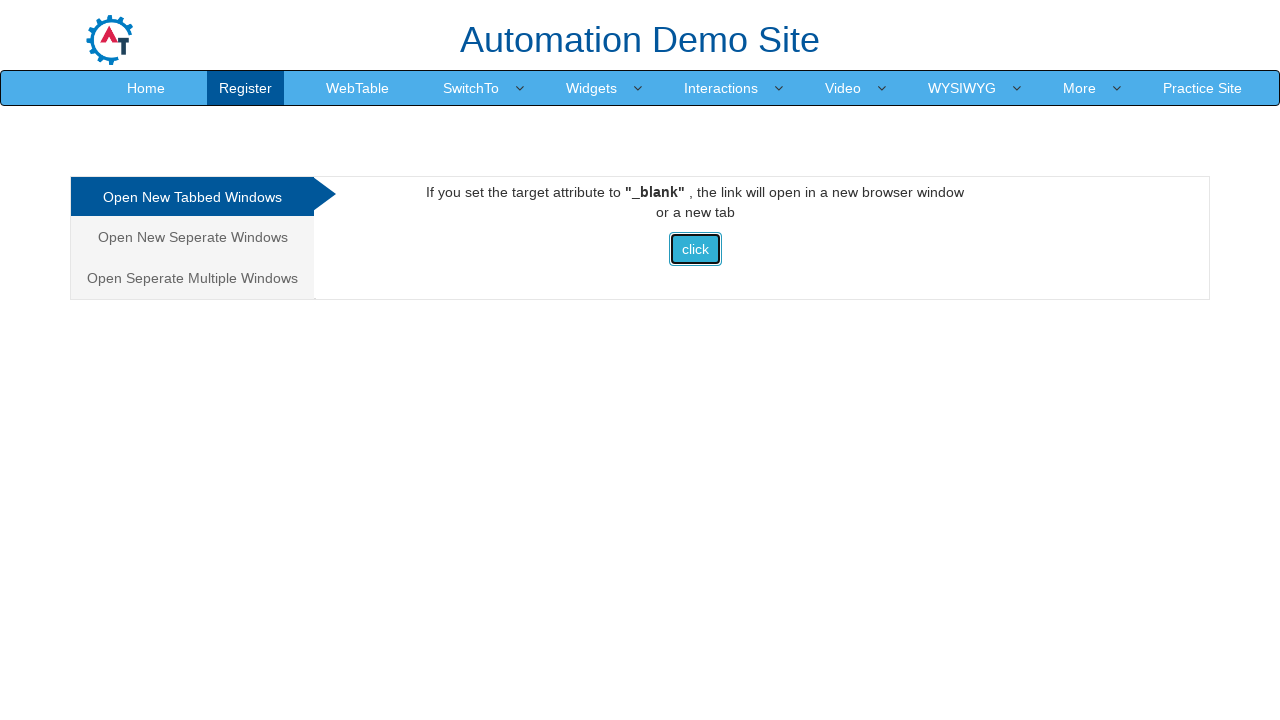

New page loaded successfully
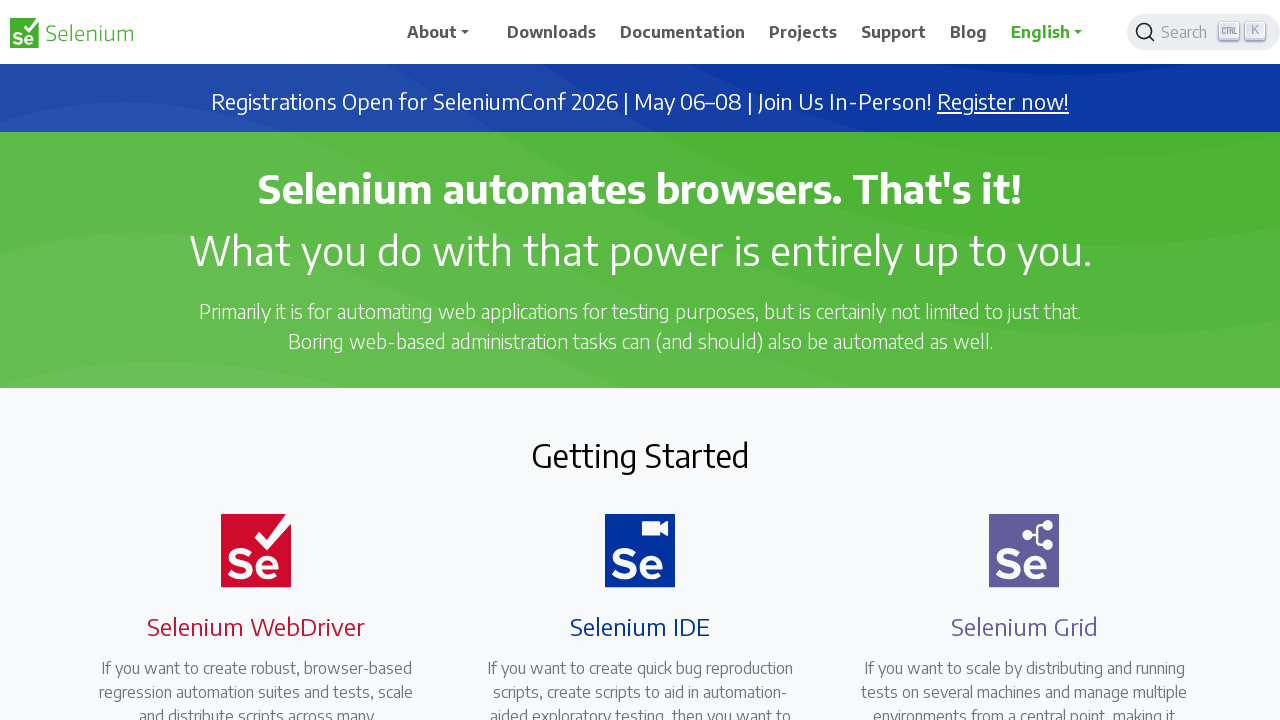

Verified new tab navigated to Selenium website
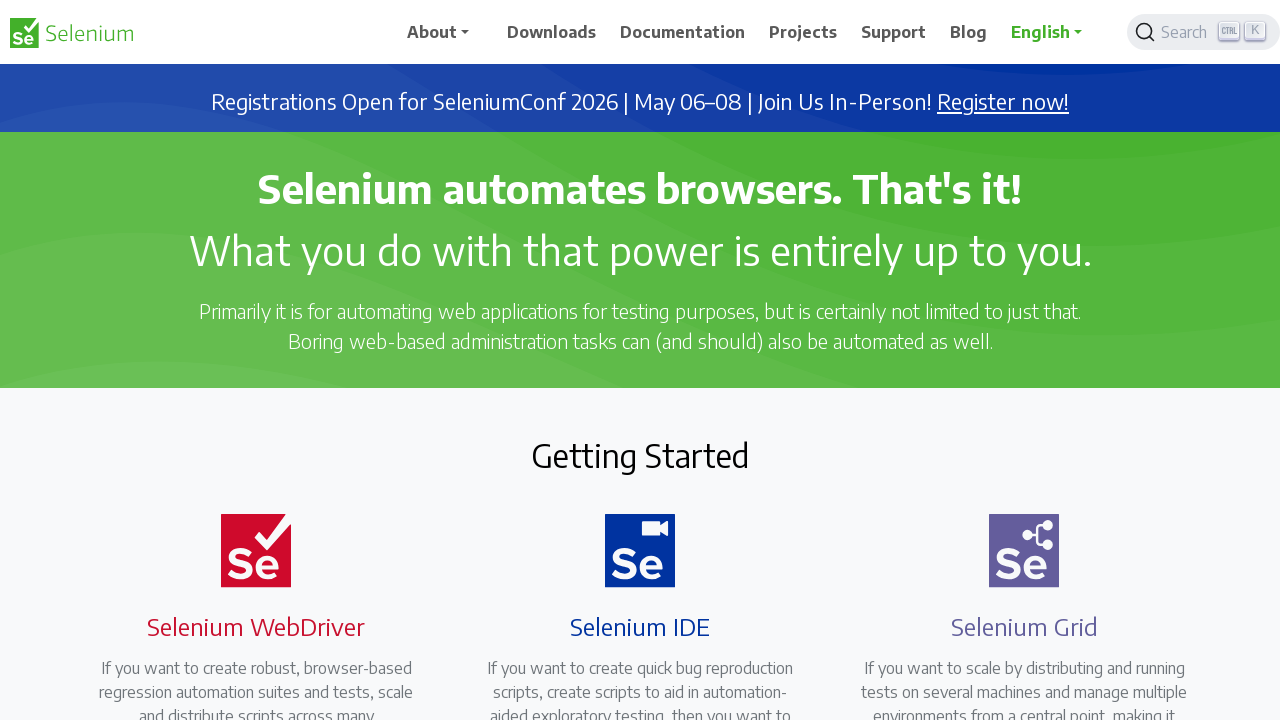

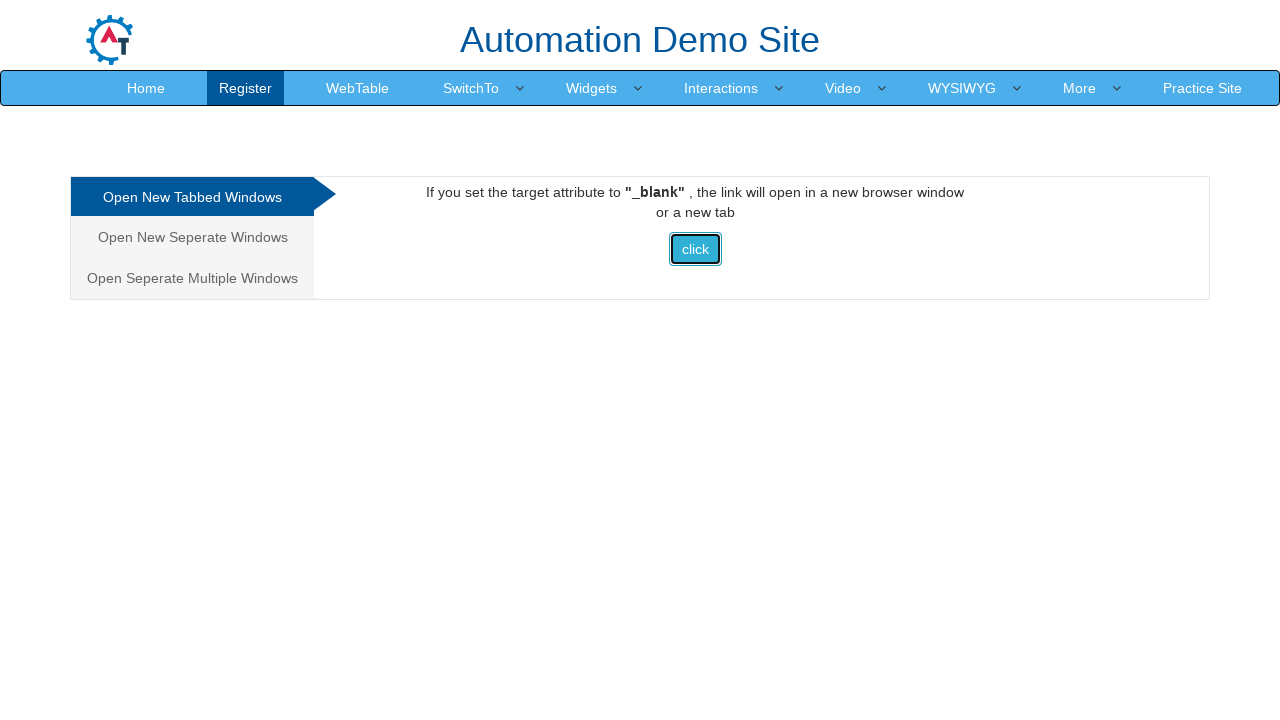